Tests radio button selection by finding all age group radio buttons and clicking the one with value "5 - 15"

Starting URL: https://syntaxprojects.com/basic-radiobutton-demo.php

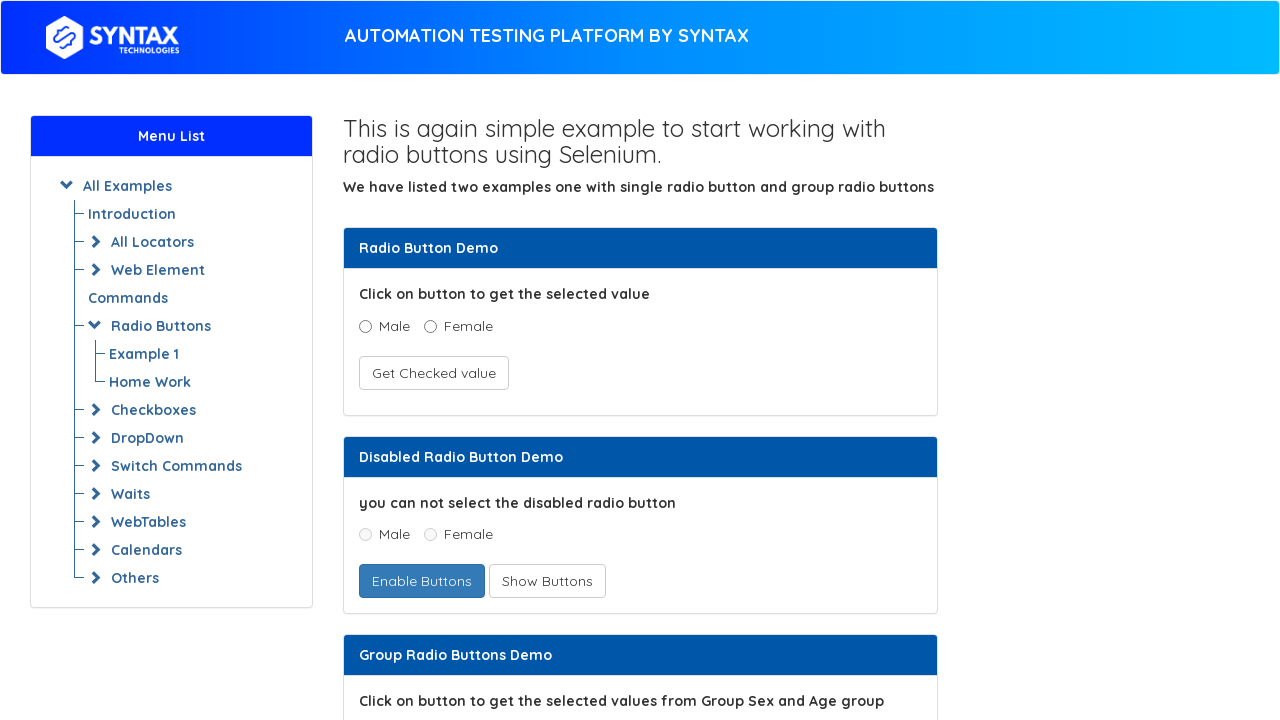

Navigated to radio button demo page
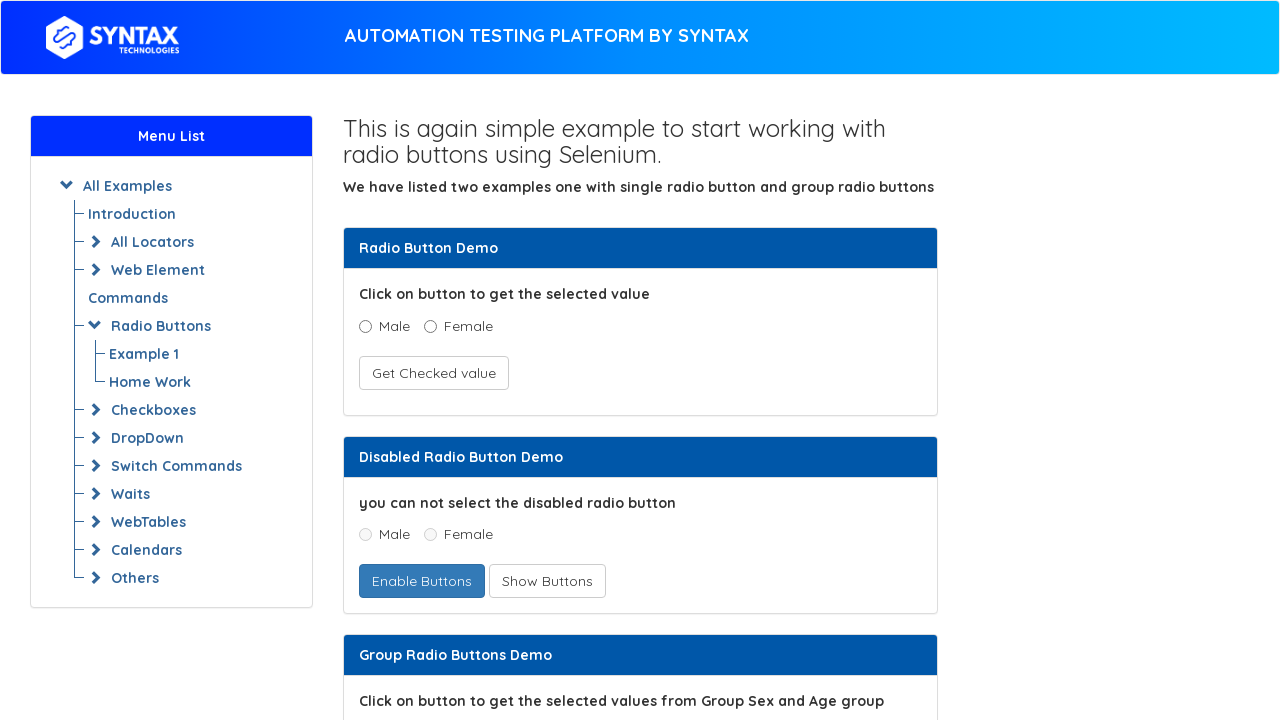

Clicked radio button with value '5 - 15' at (438, 360) on input[name='ageGroup'][value='5 - 15']
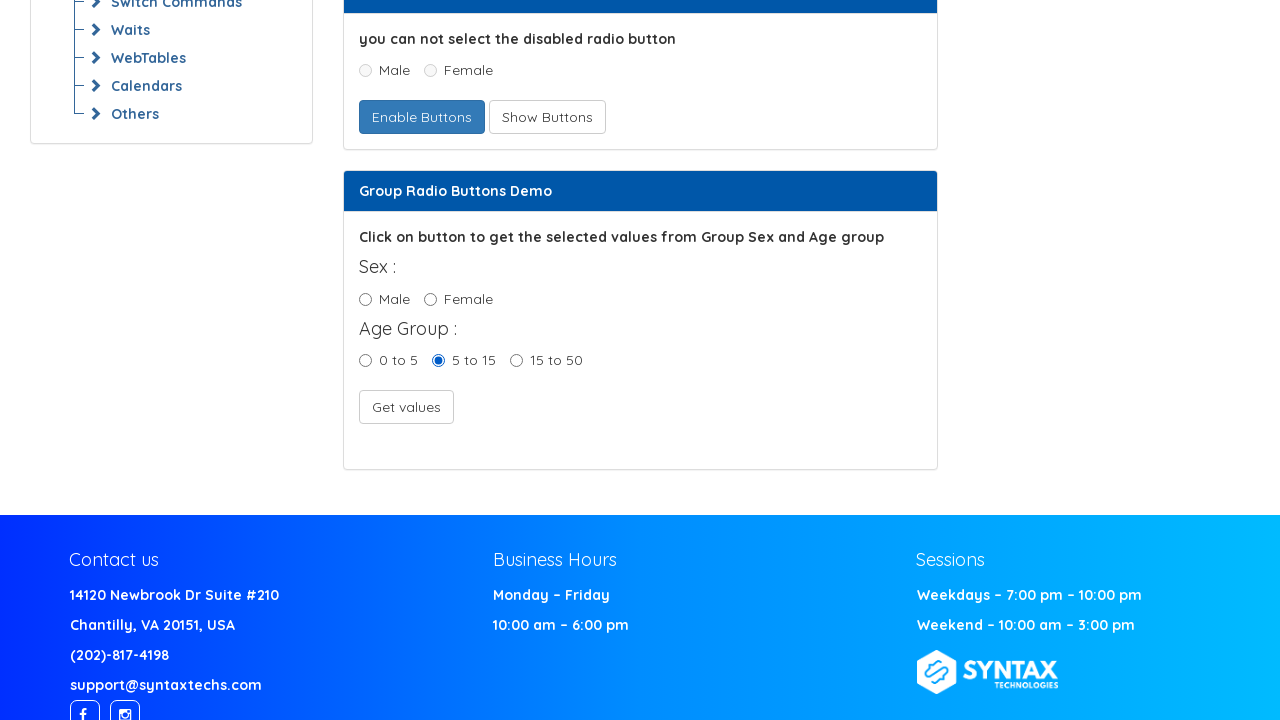

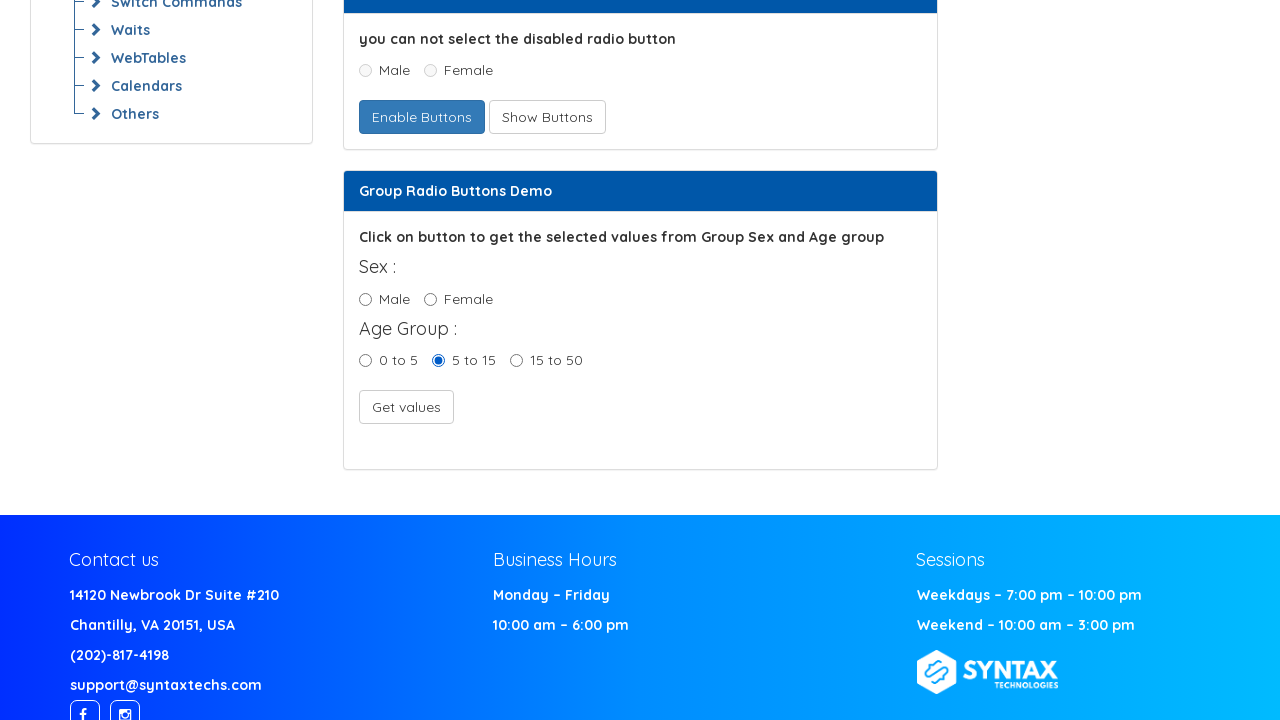